Tests unchecking the second checkbox which is checked by default

Starting URL: https://the-internet.herokuapp.com/checkboxes

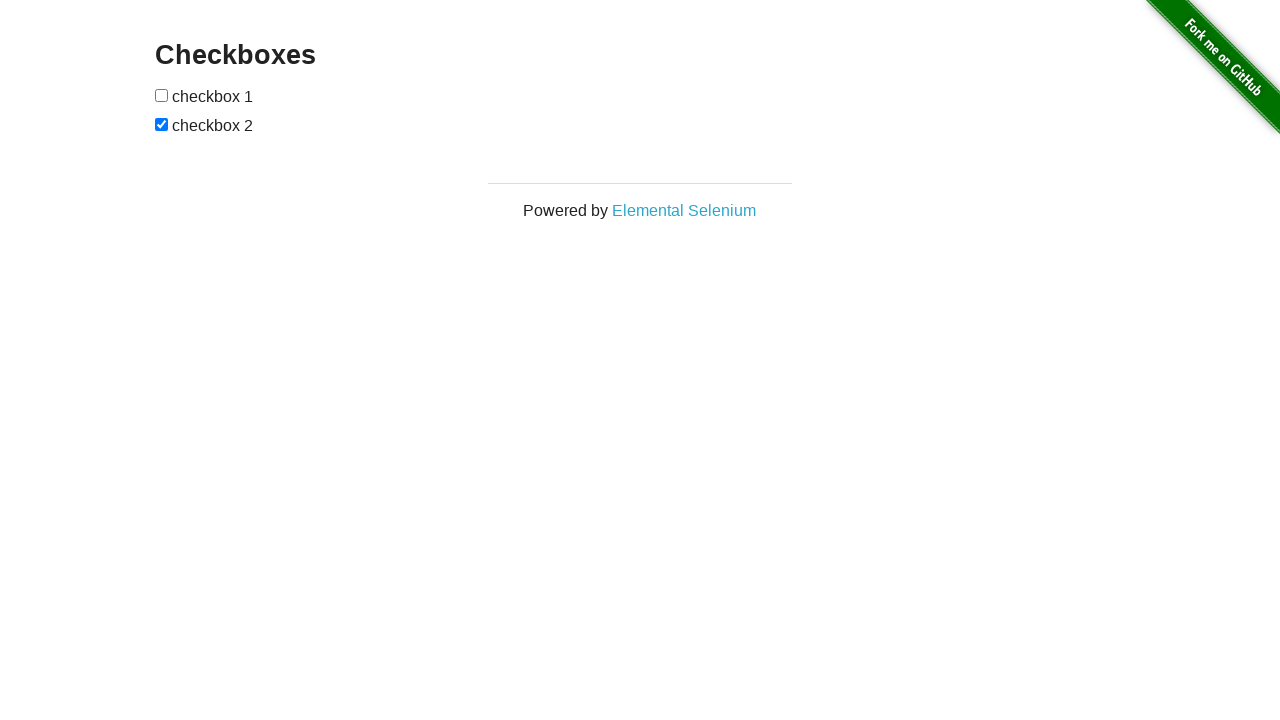

Clicked the second checkbox to uncheck it at (162, 124) on #checkboxes :nth-child(3)
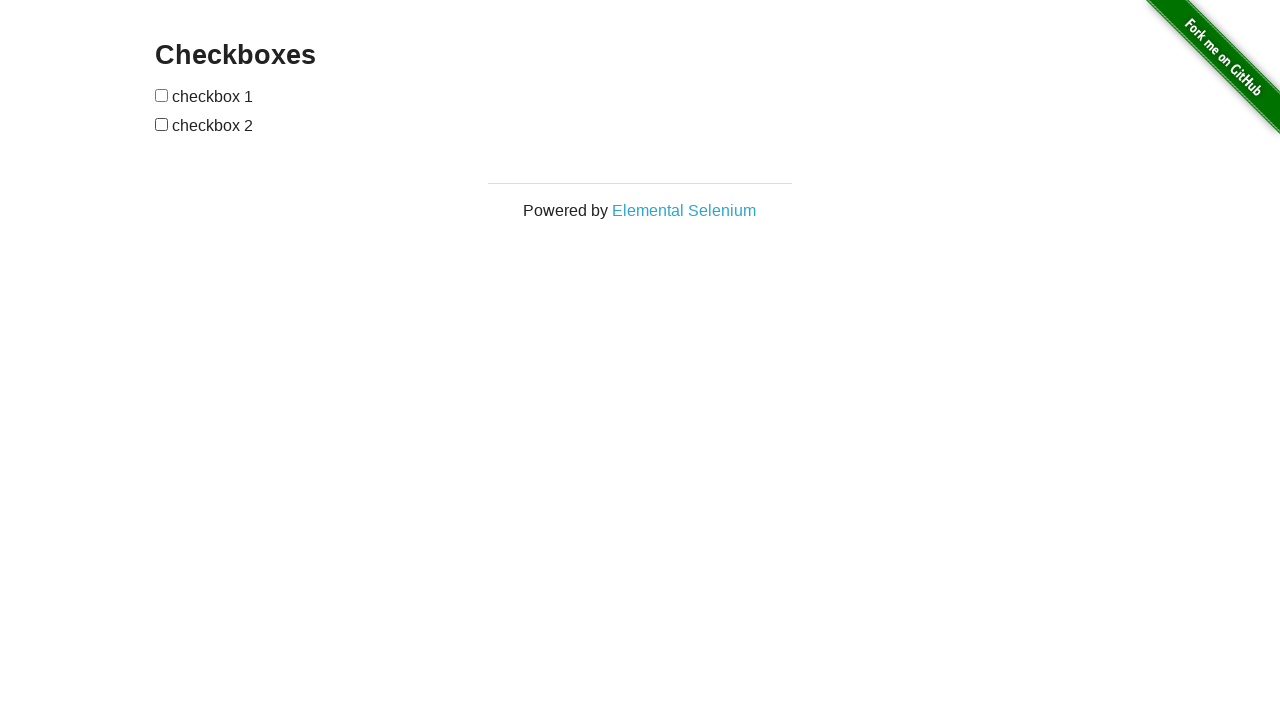

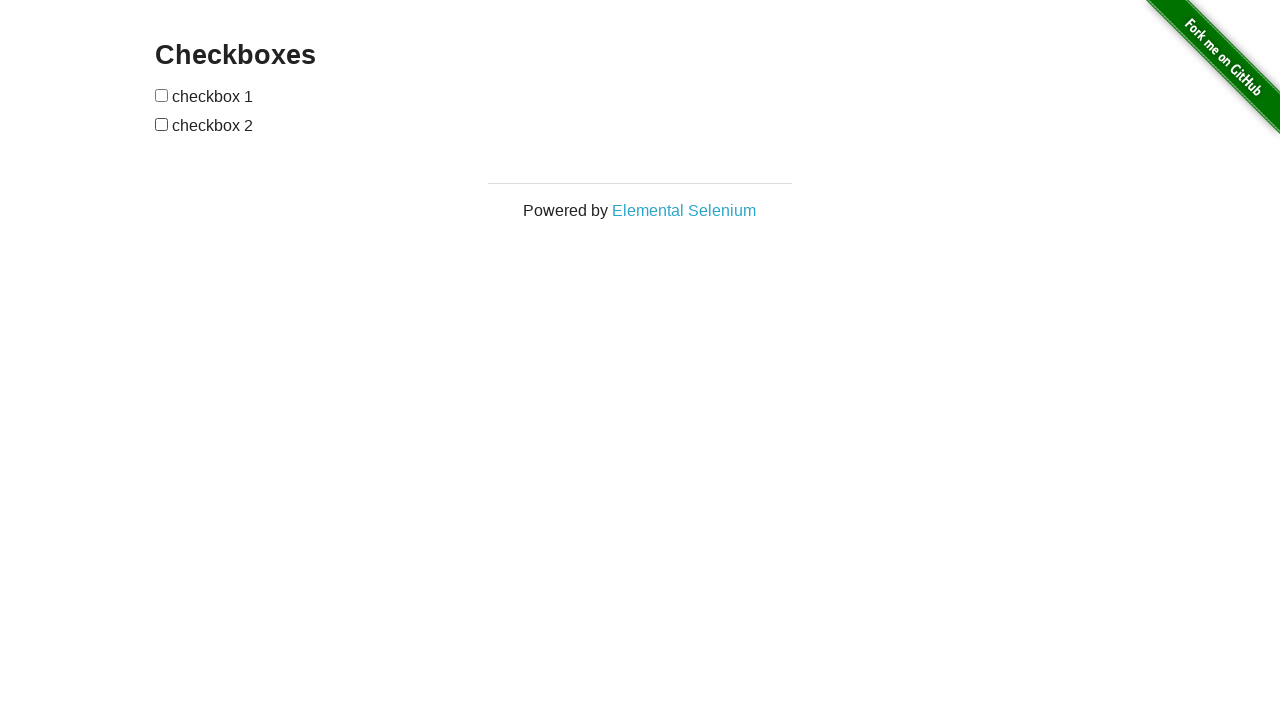